Tests drag and drop functionality by moving element A to container B and back, verifying elements are correctly positioned in their containers after each move.

Starting URL: https://the-internet.herokuapp.com/drag_and_drop

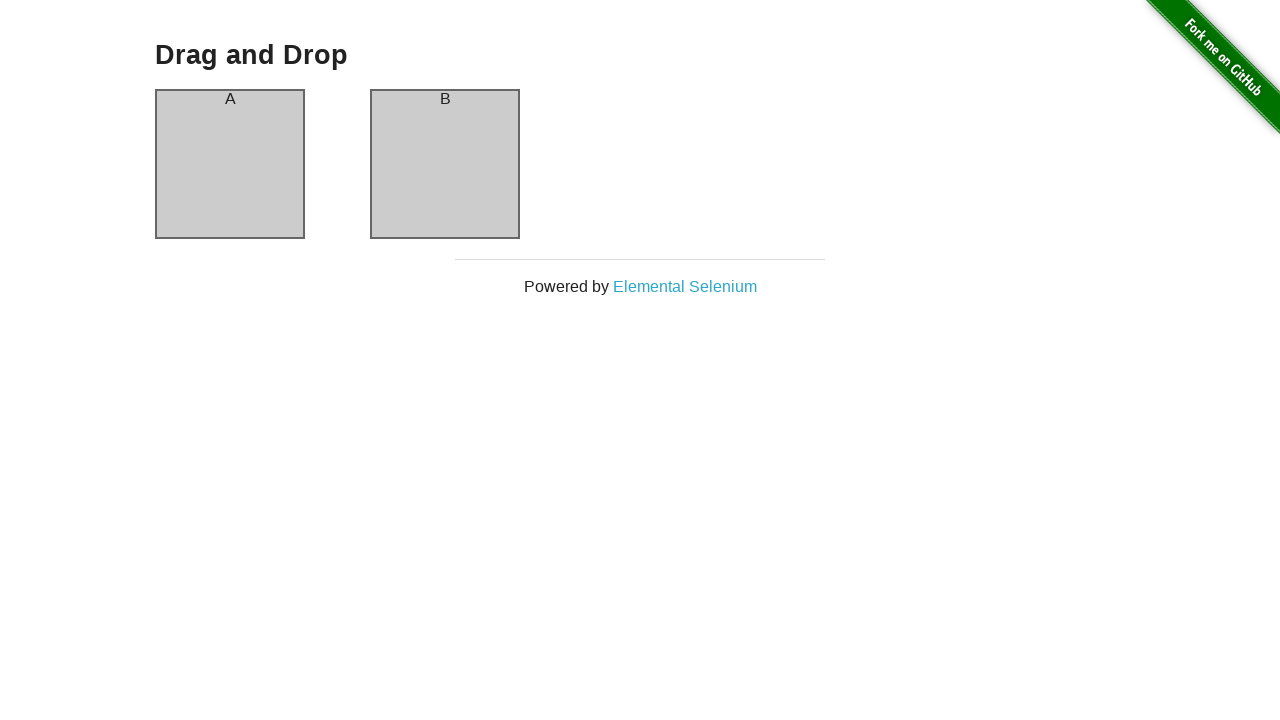

Waited for drag and drop page header to load
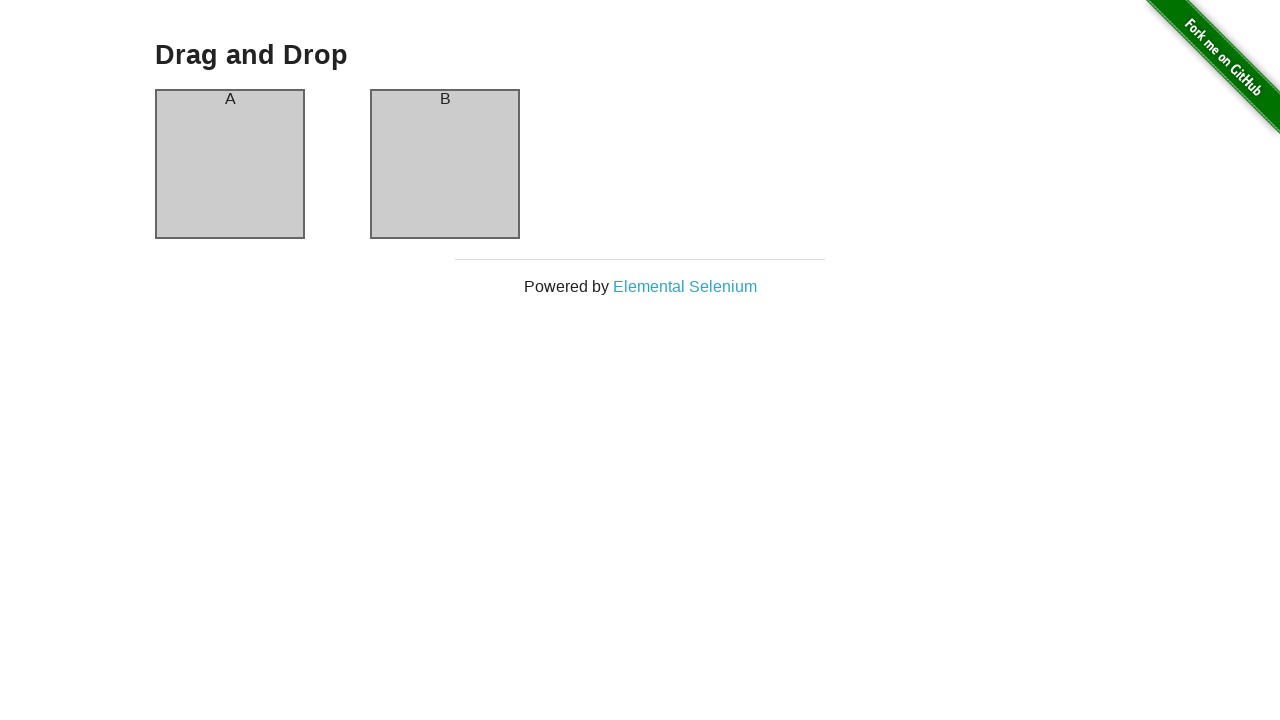

Verified column-a container is present
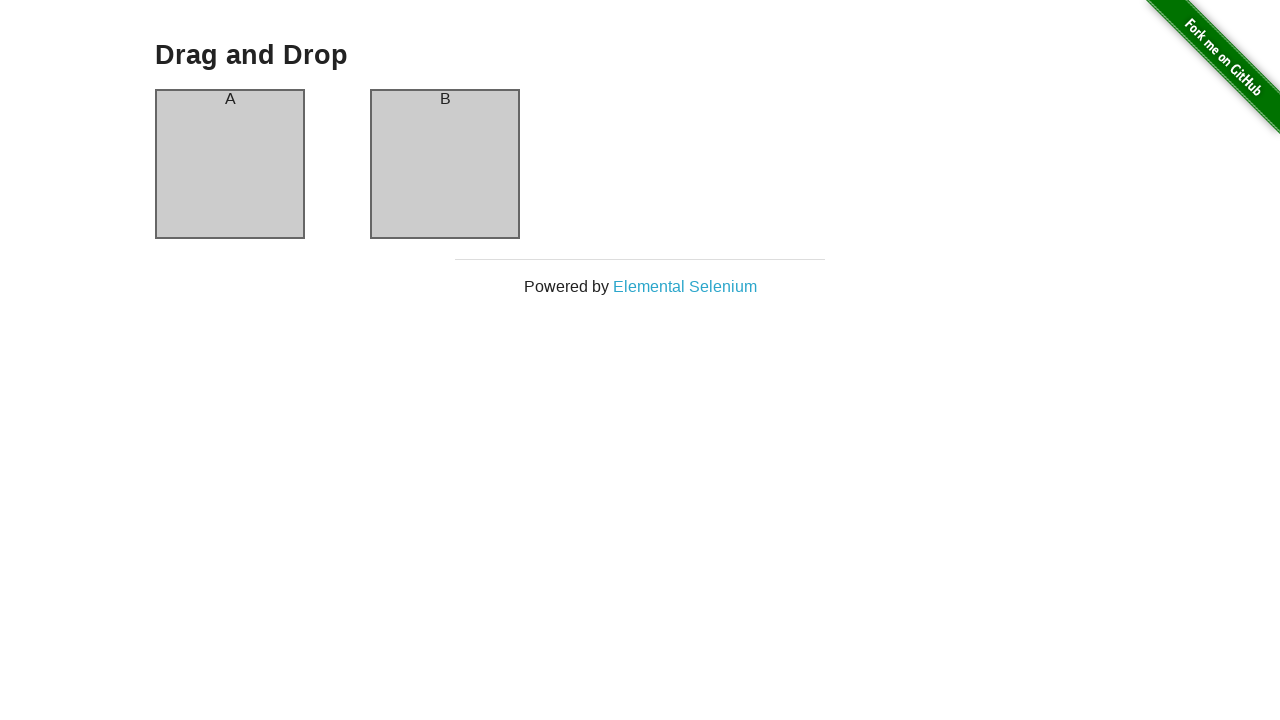

Verified column-b container is present
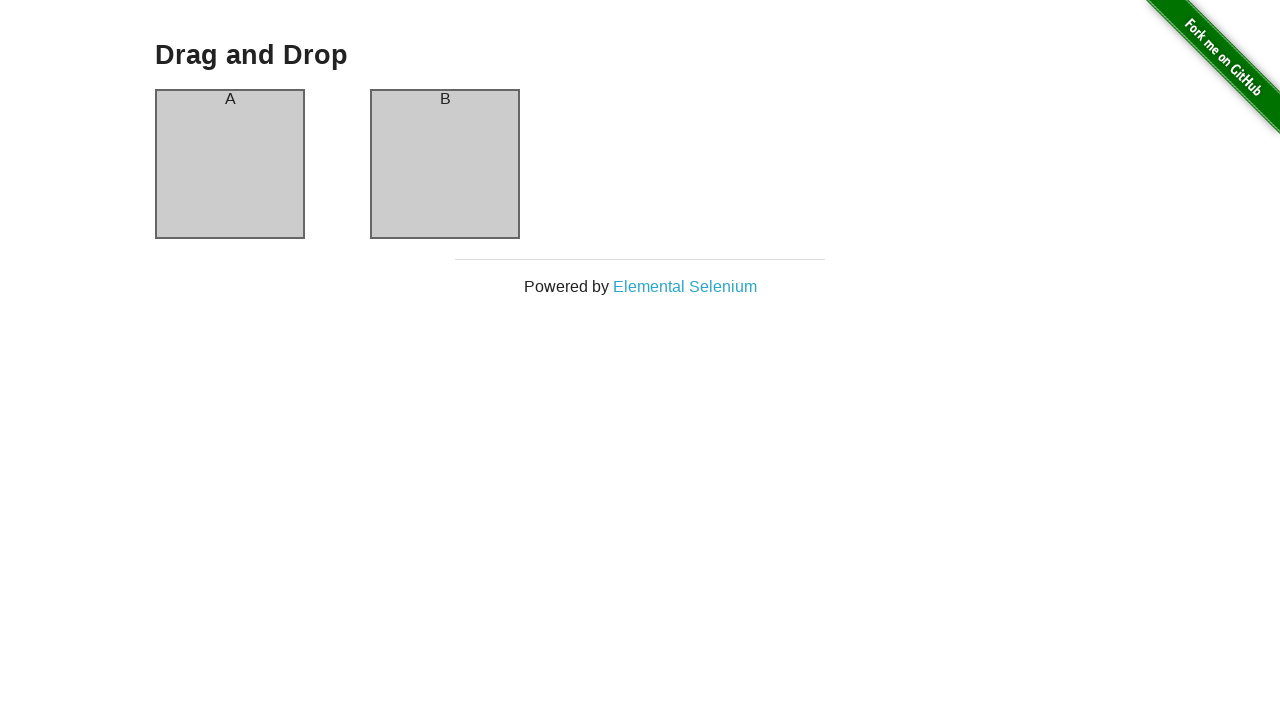

Located element A in column-a
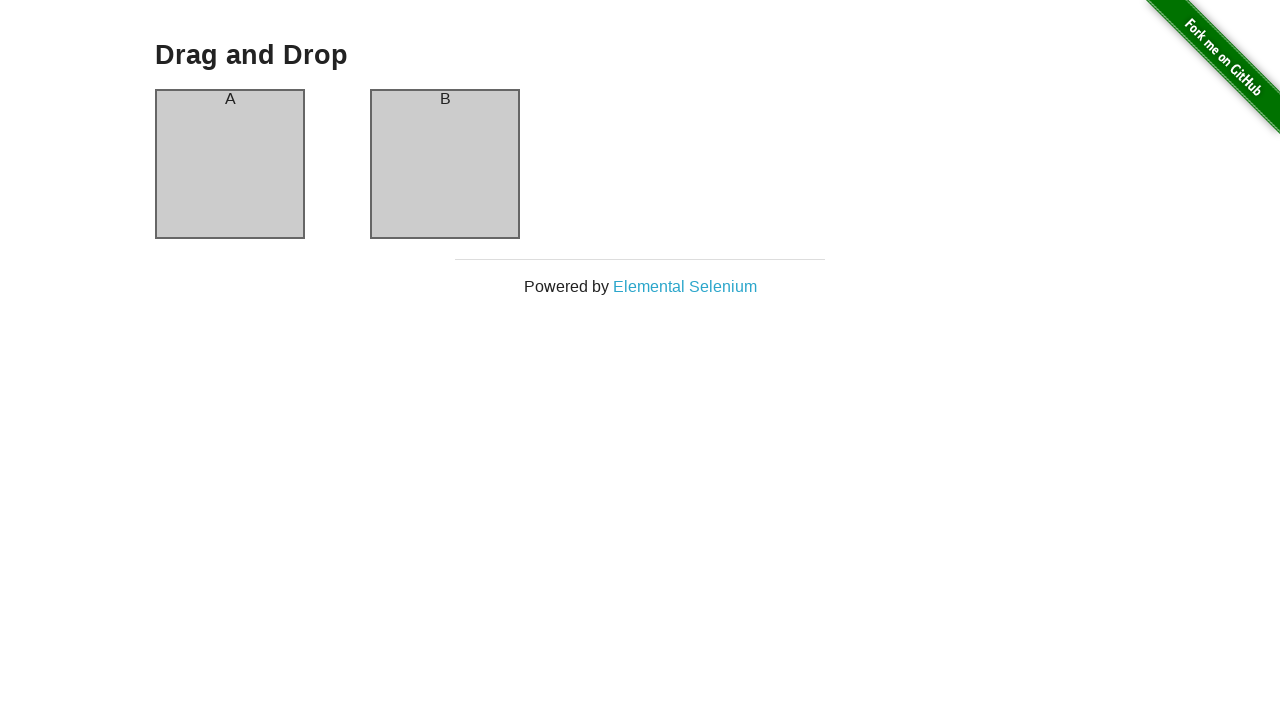

Located element B in column-b
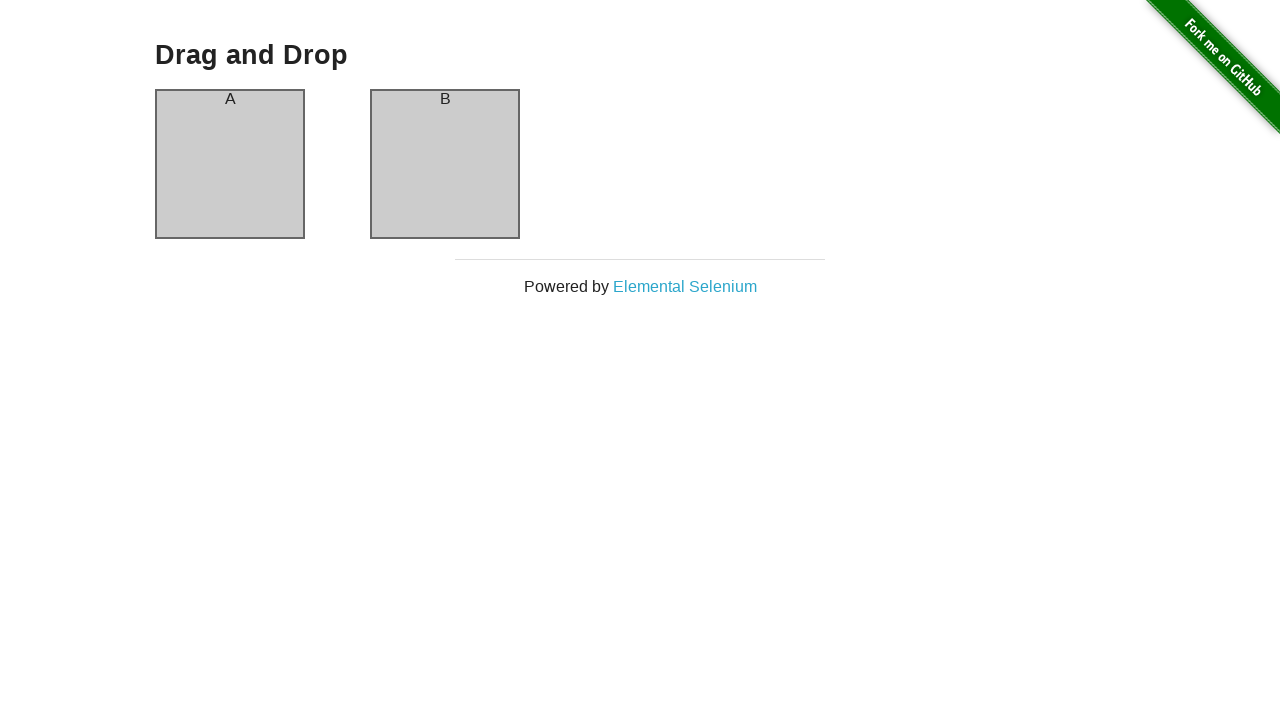

Dragged element A from column-a to column-b at (445, 164)
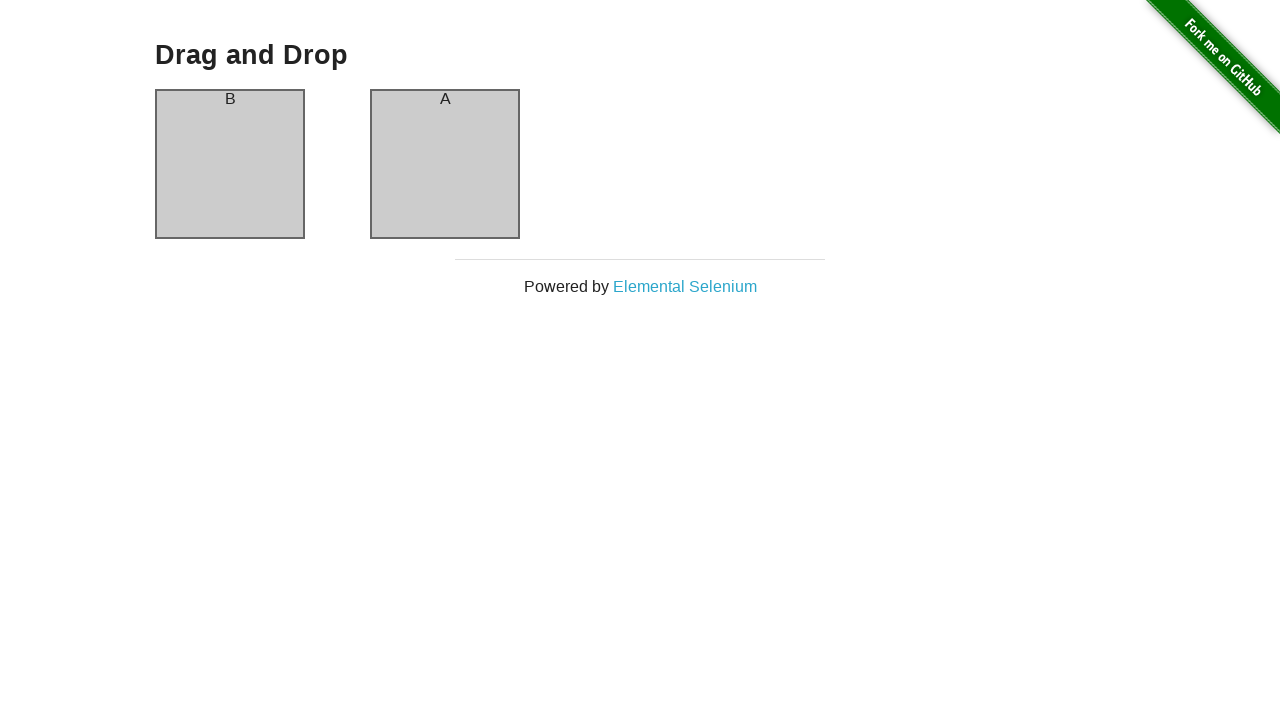

Waited for drag operation to complete (500ms)
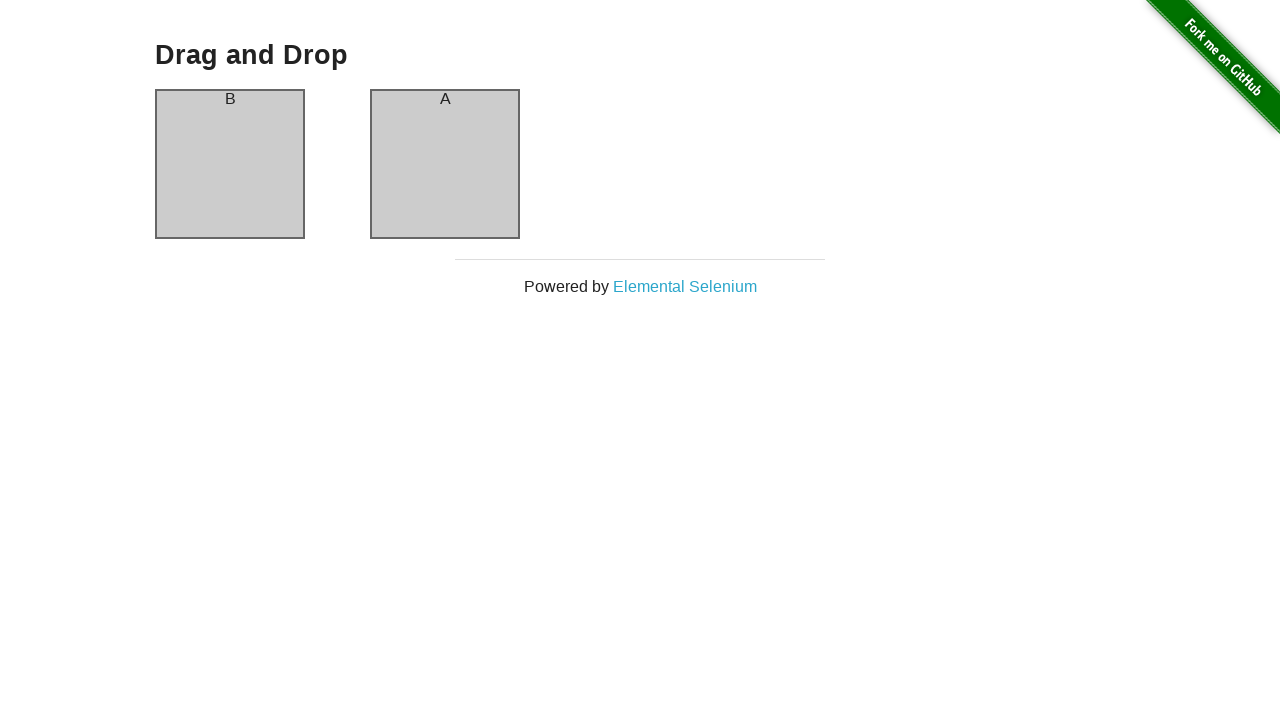

Dragged element back from column-b to column-a at (230, 164)
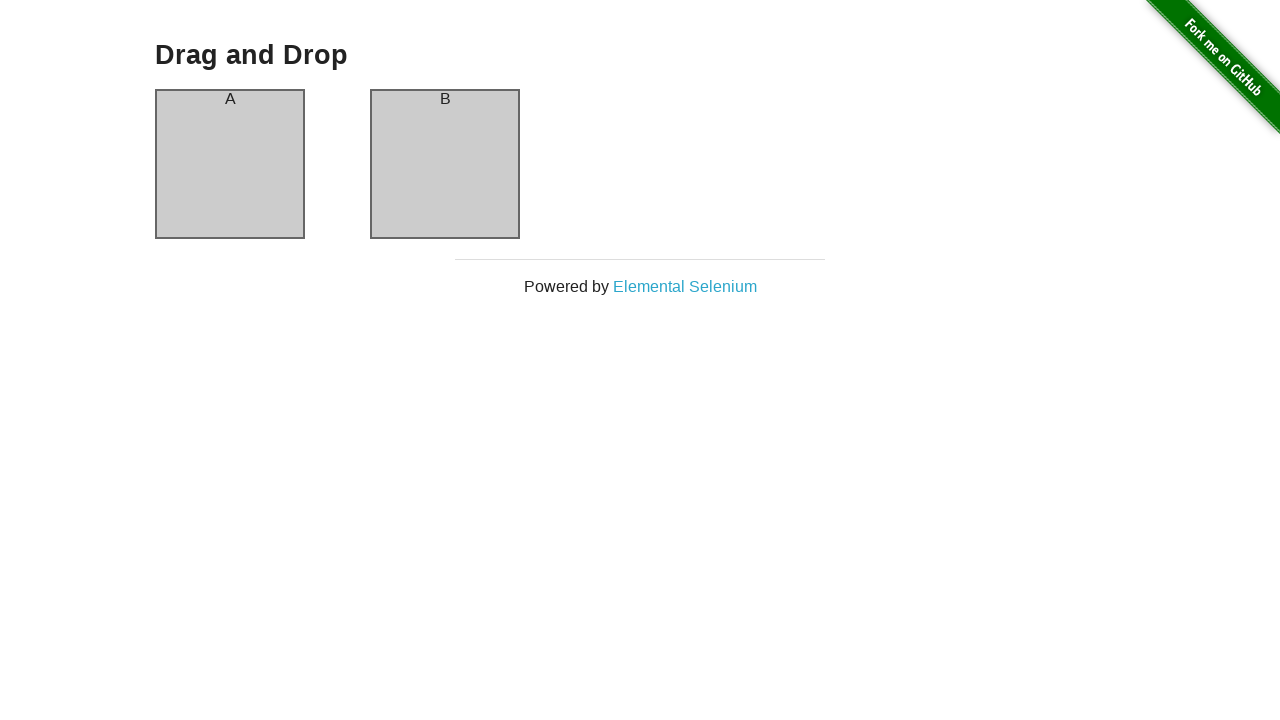

Waited for second drag operation to complete (500ms)
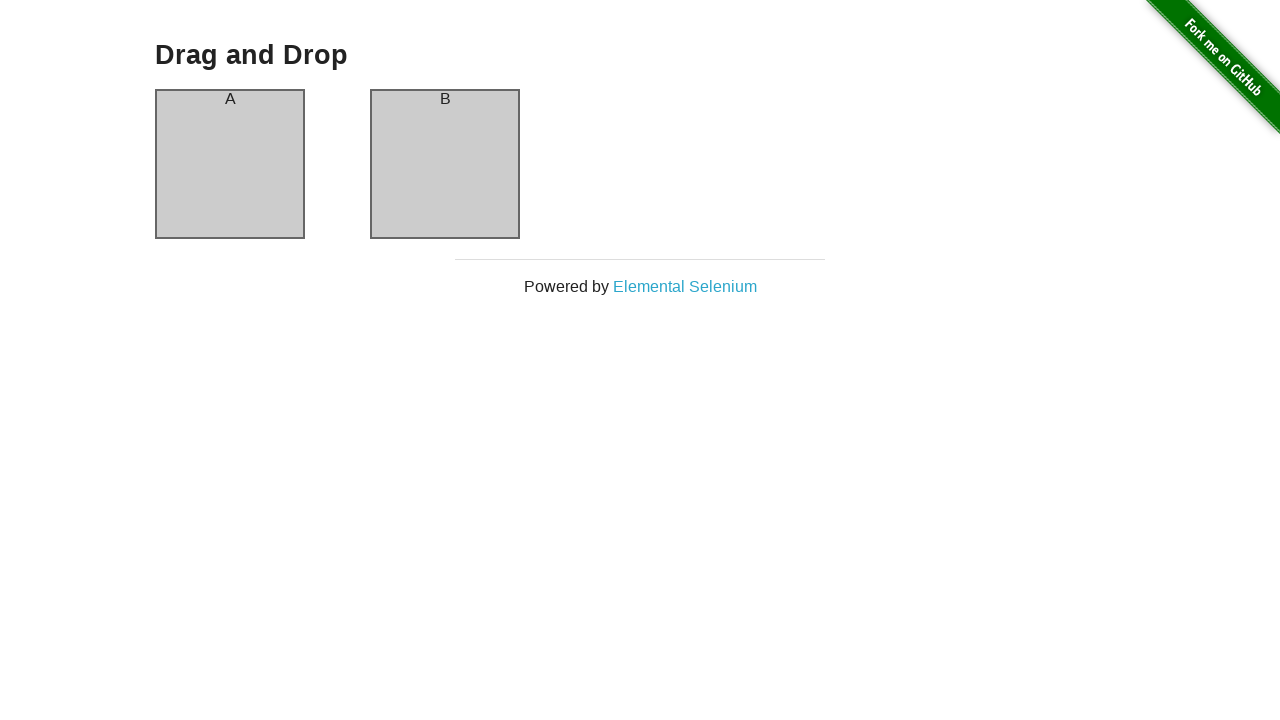

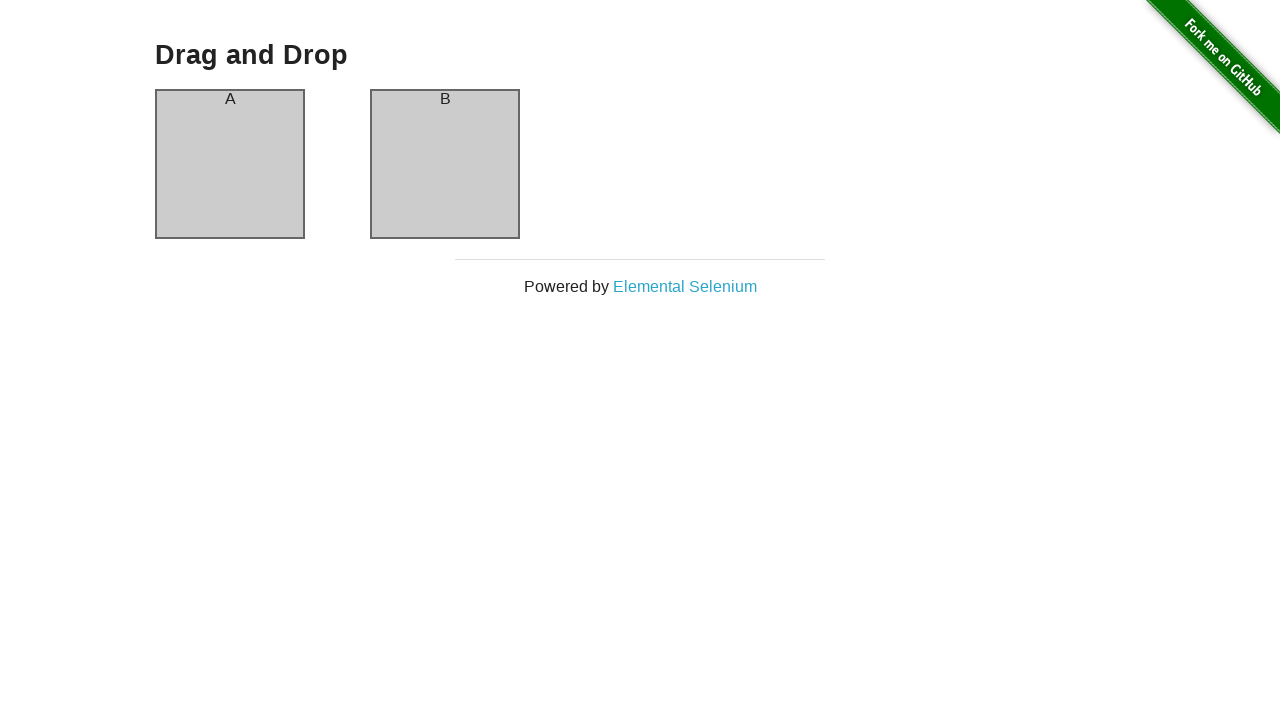